Tests browser alert handling by clicking a button that triggers an alert and then accepting/dismissing the alert dialog

Starting URL: https://formy-project.herokuapp.com/switch-window

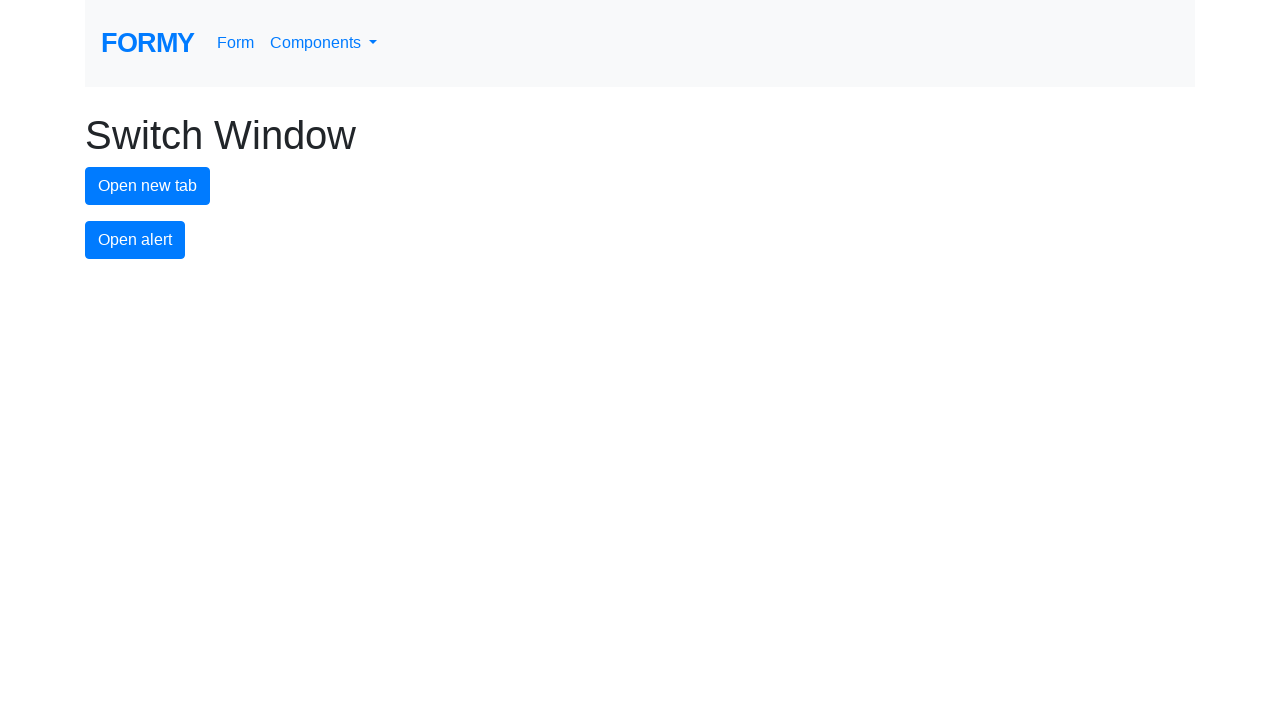

Clicked alert button to trigger alert dialog at (135, 240) on #alert-button
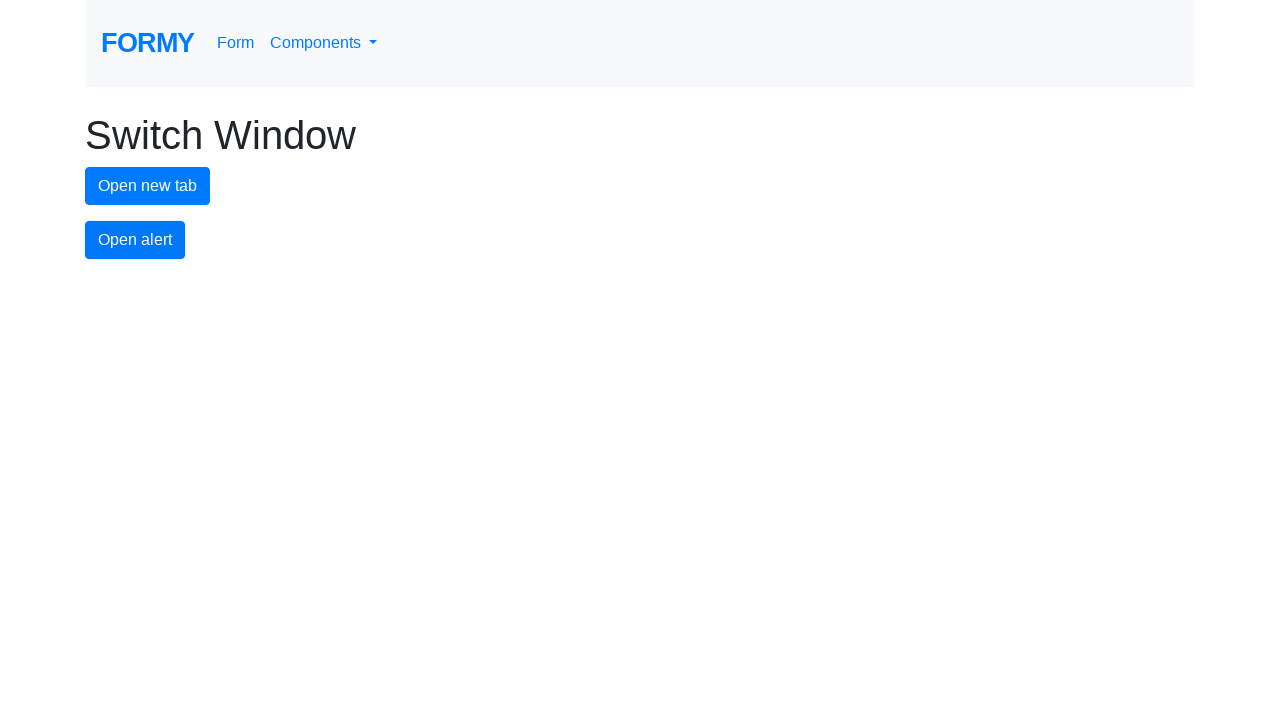

Set up dialog handler to accept alerts
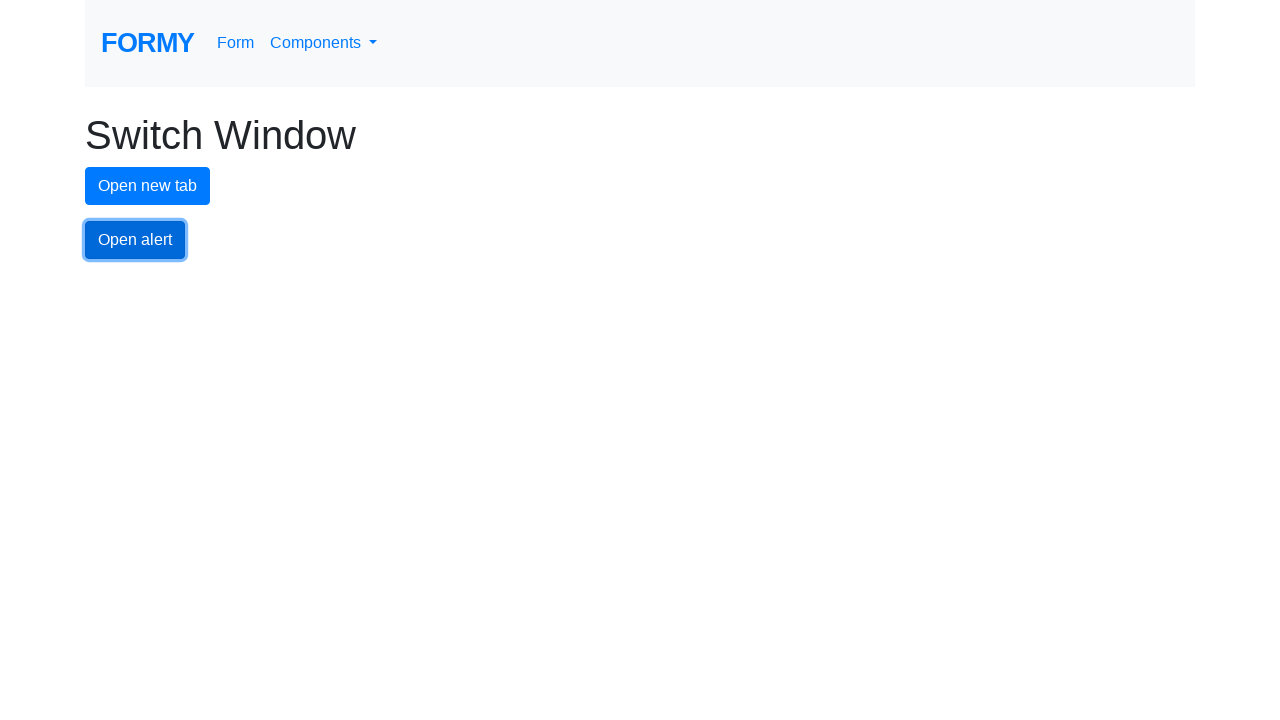

Set up one-time dialog handler to accept next alert
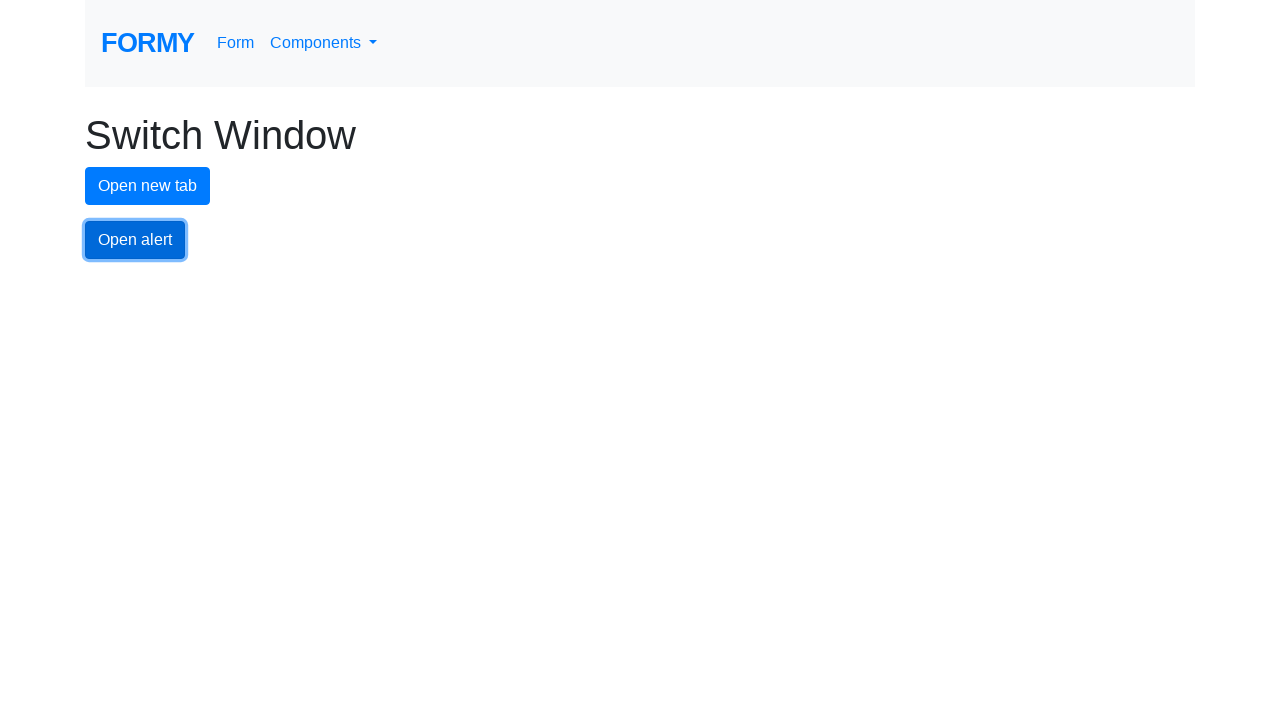

Clicked alert button again to trigger second alert dialog at (135, 240) on #alert-button
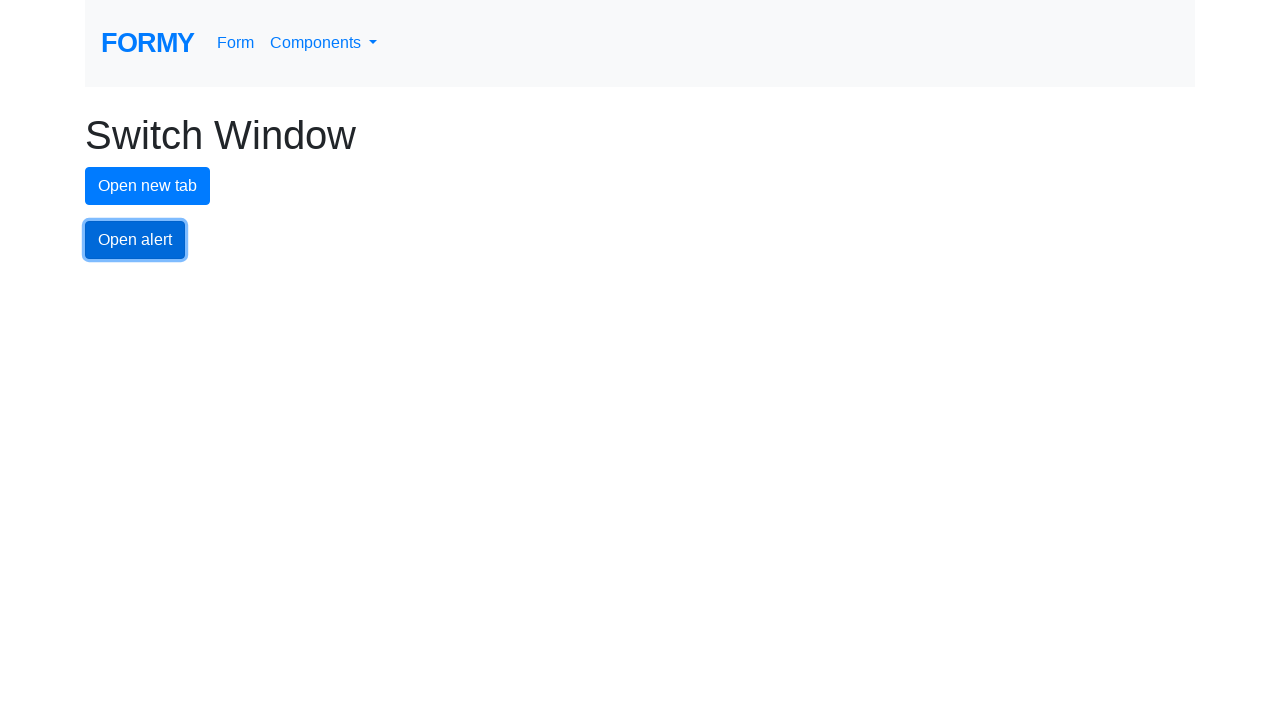

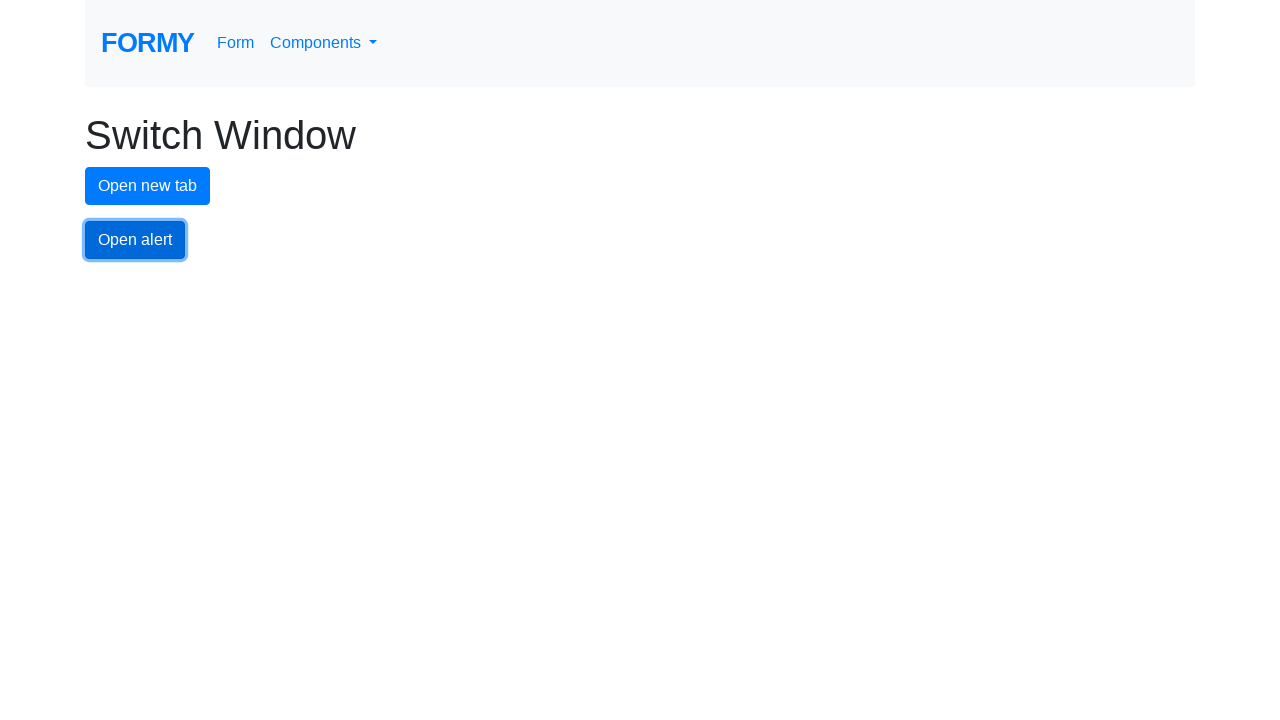